Tests dropdown selection functionality by selecting an option from a select element using visible text on an HTML reference page

Starting URL: http://htmlbook.ru/html/select

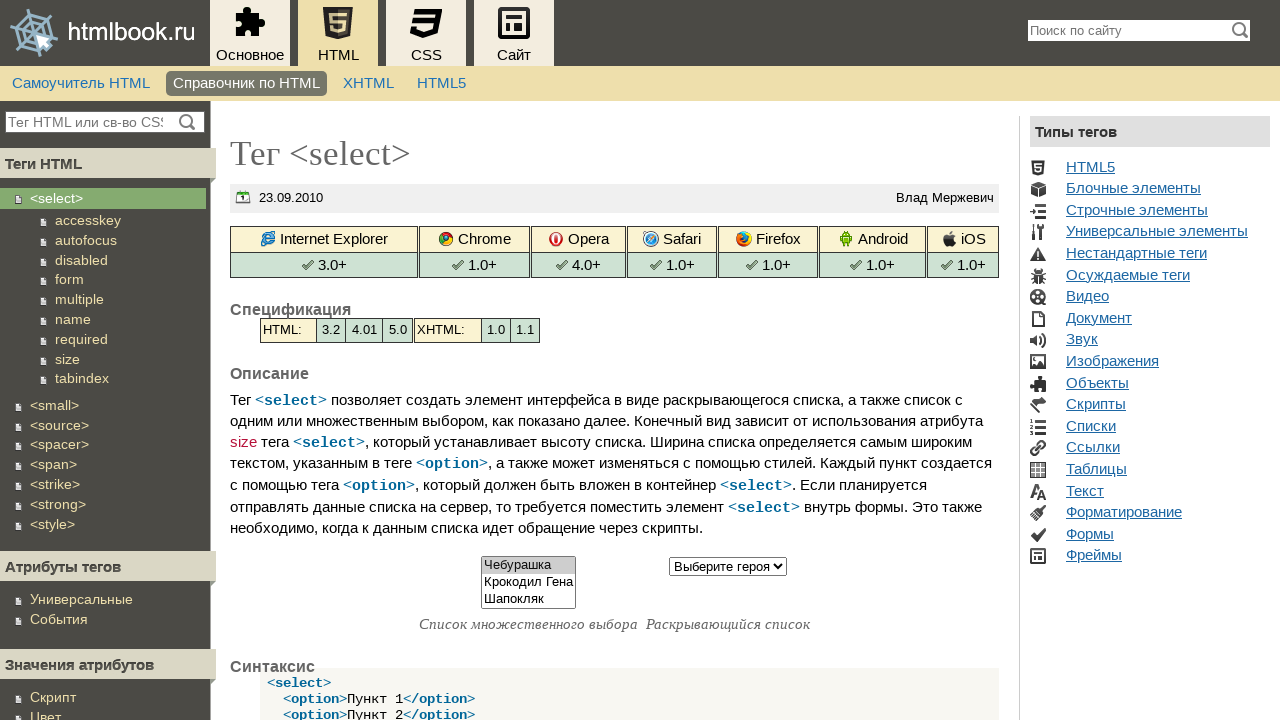

Selected 'Крыса Лариса' from dropdown using visible text on select[name='select2']
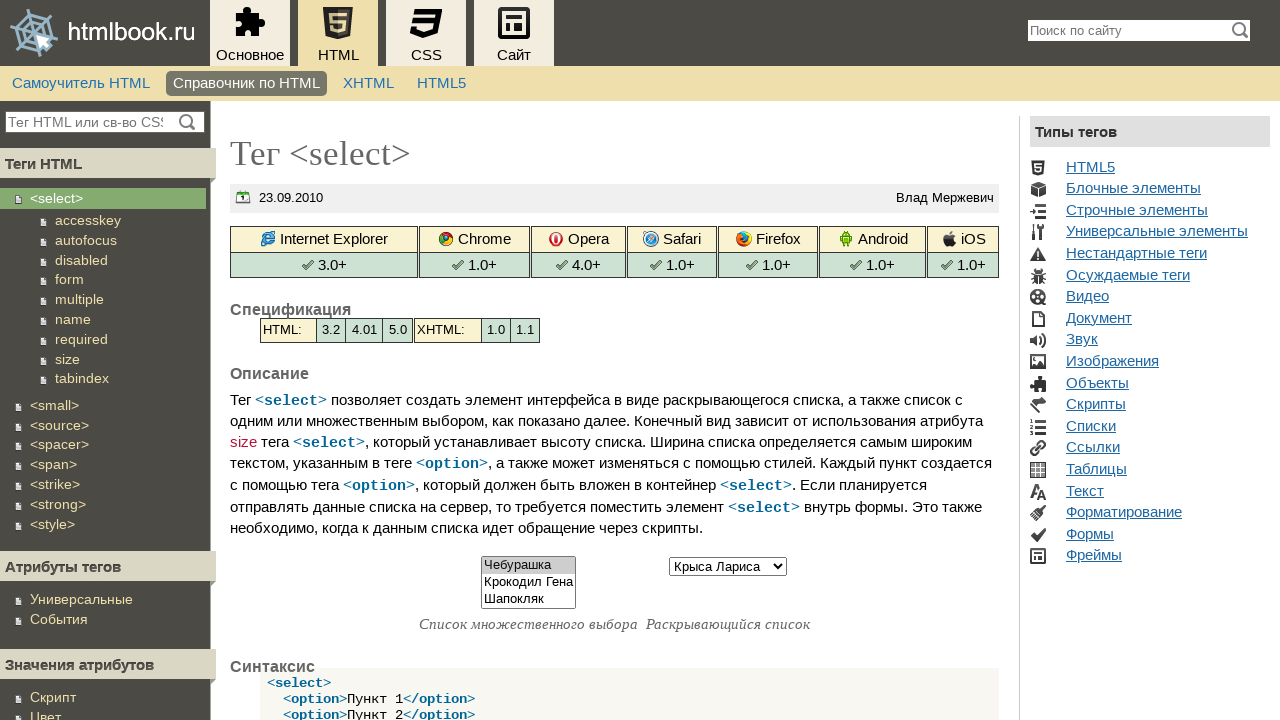

Waited 1 second to observe the dropdown selection
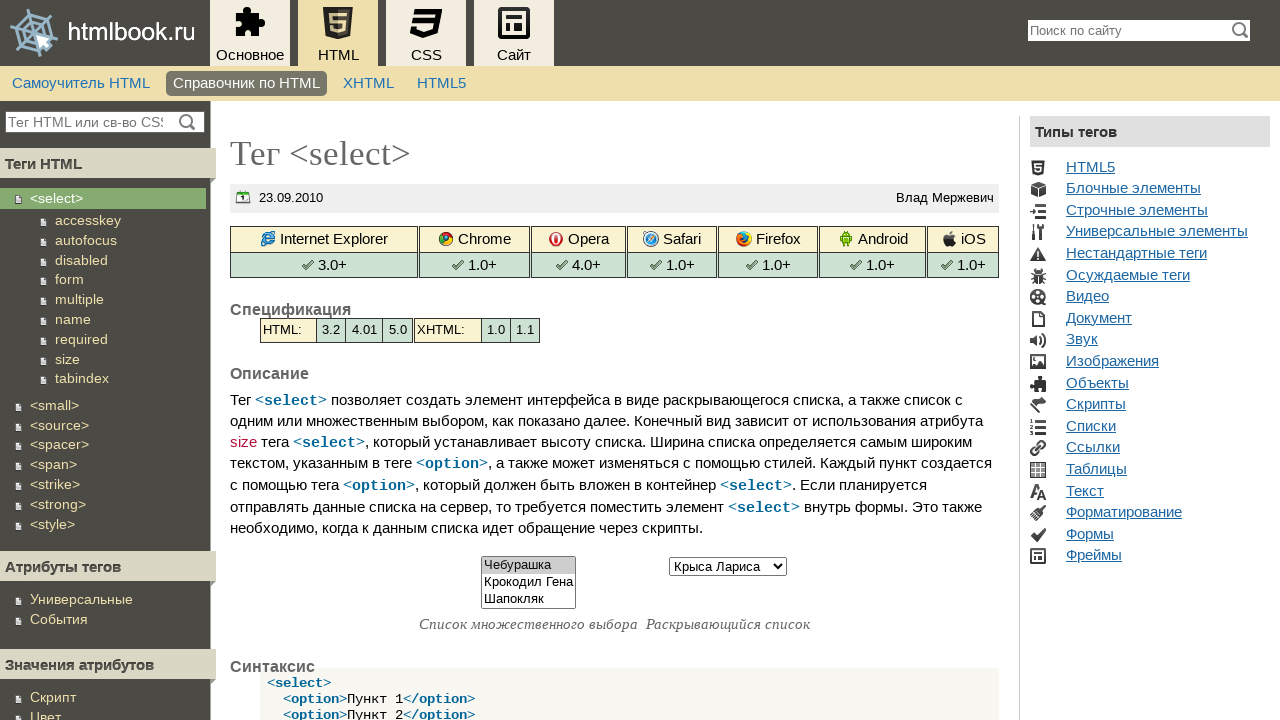

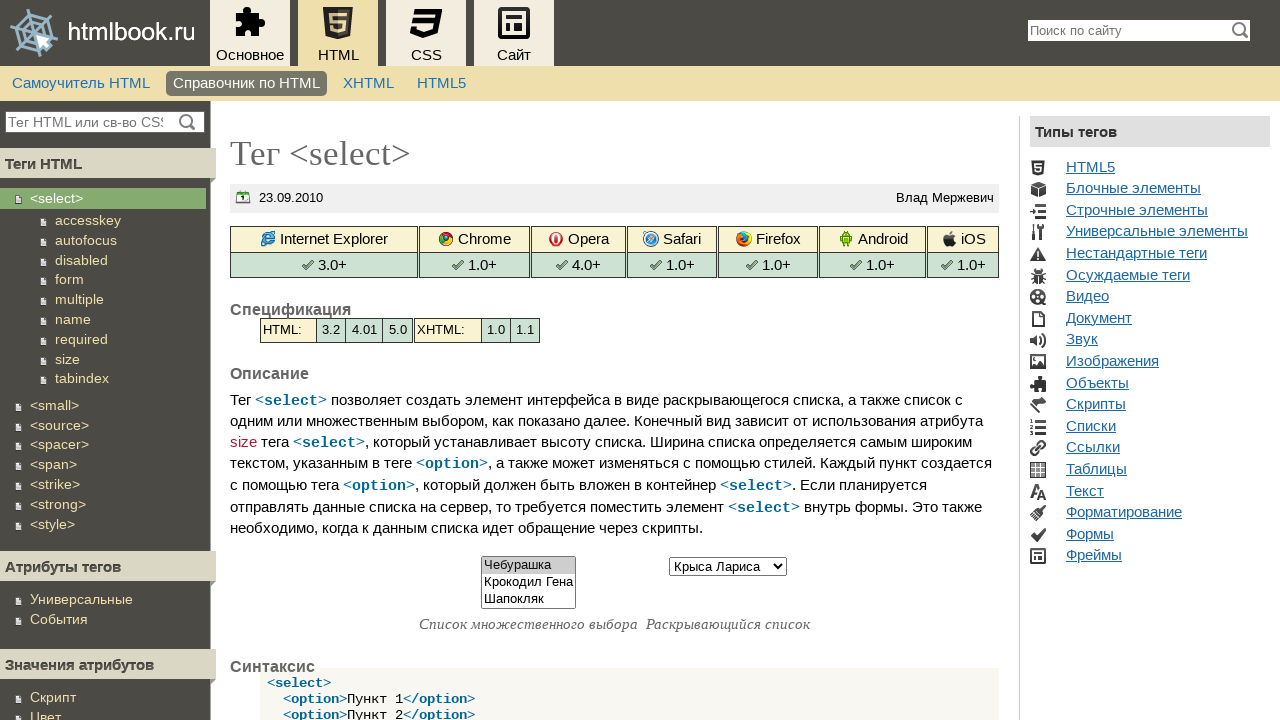